Tests different click interactions on a demo page including double-click and right-click operations

Starting URL: https://demoqa.com/buttons

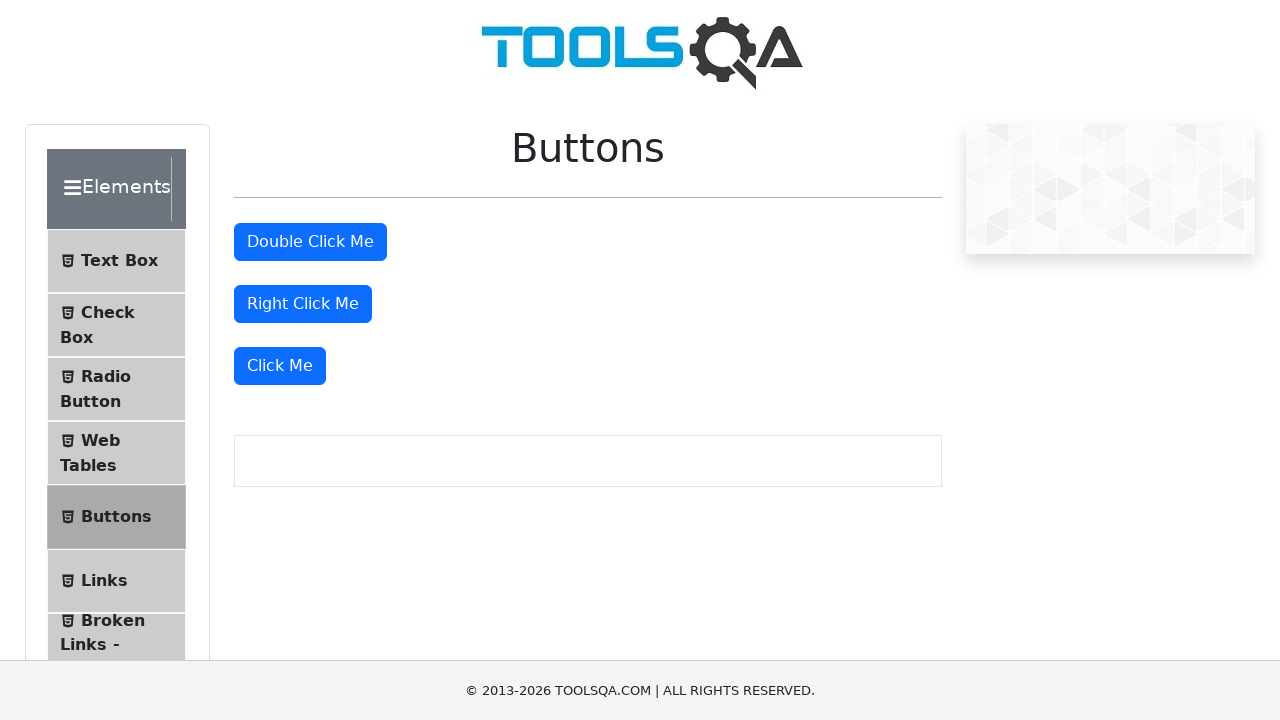

Double-clicked the double-click button at (310, 242) on #doubleClickBtn
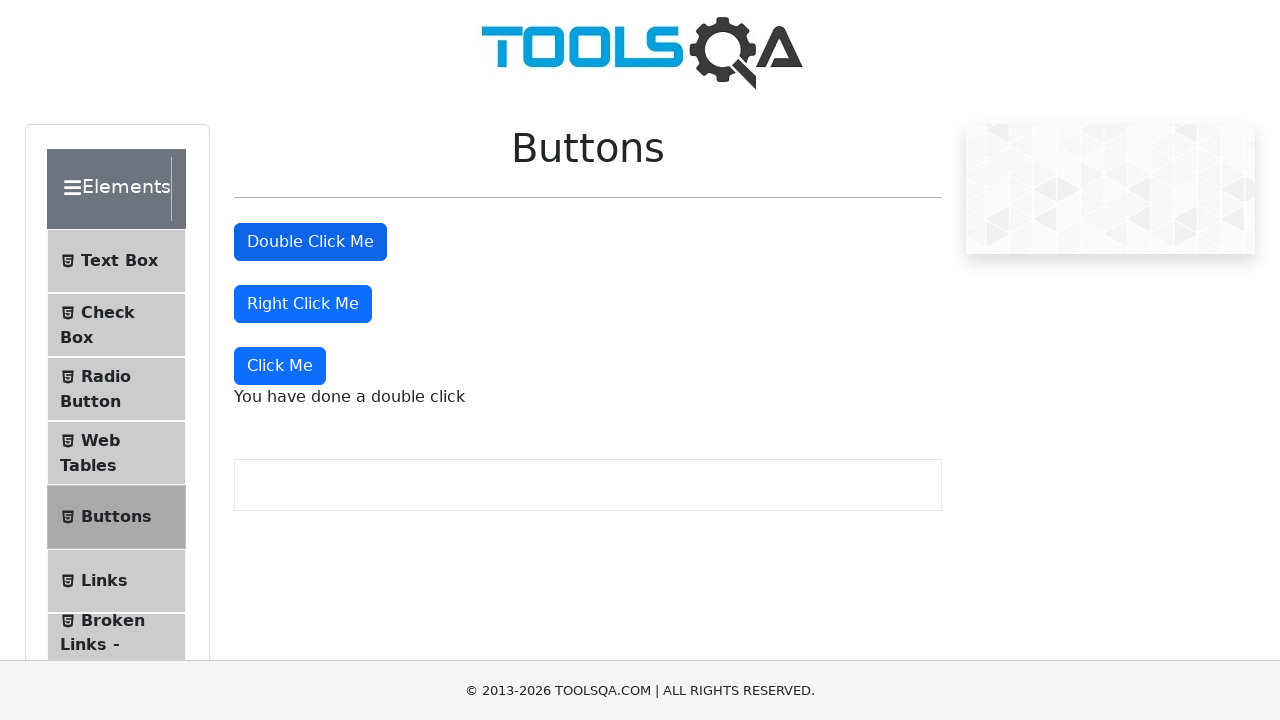

Right-clicked the right-click button at (303, 304) on #rightClickBtn
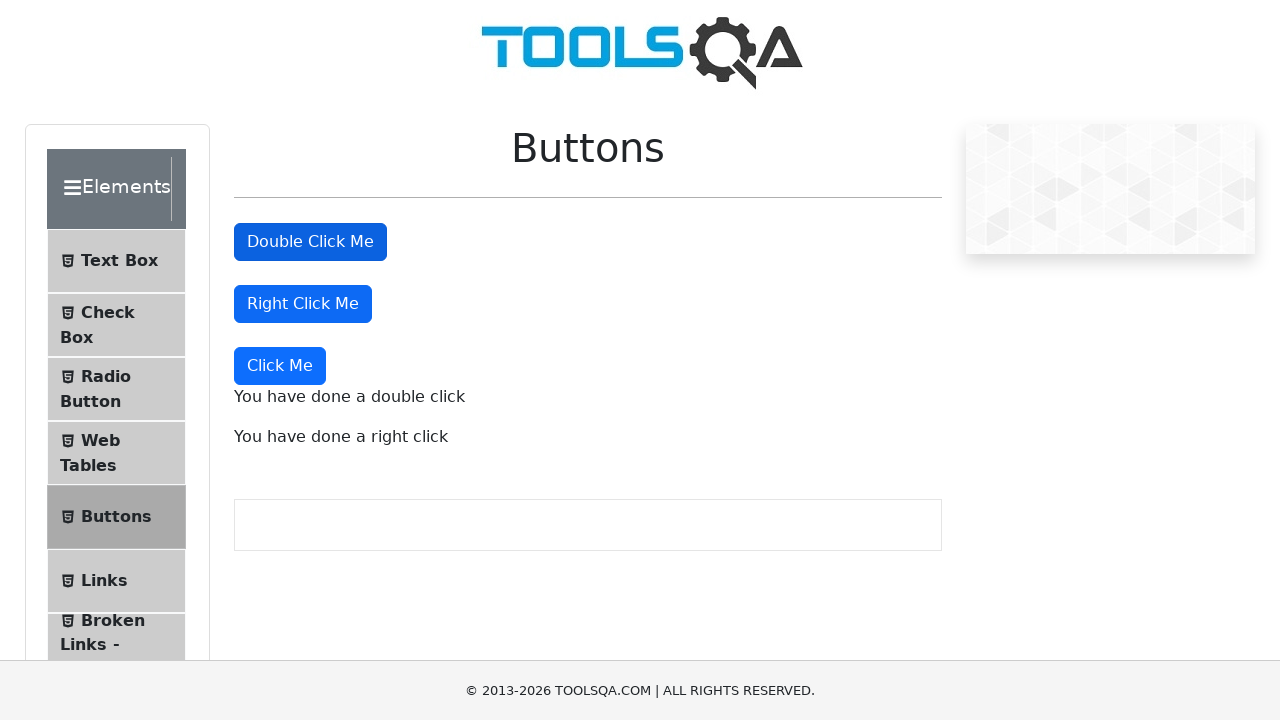

Scrolled down the page to position 200
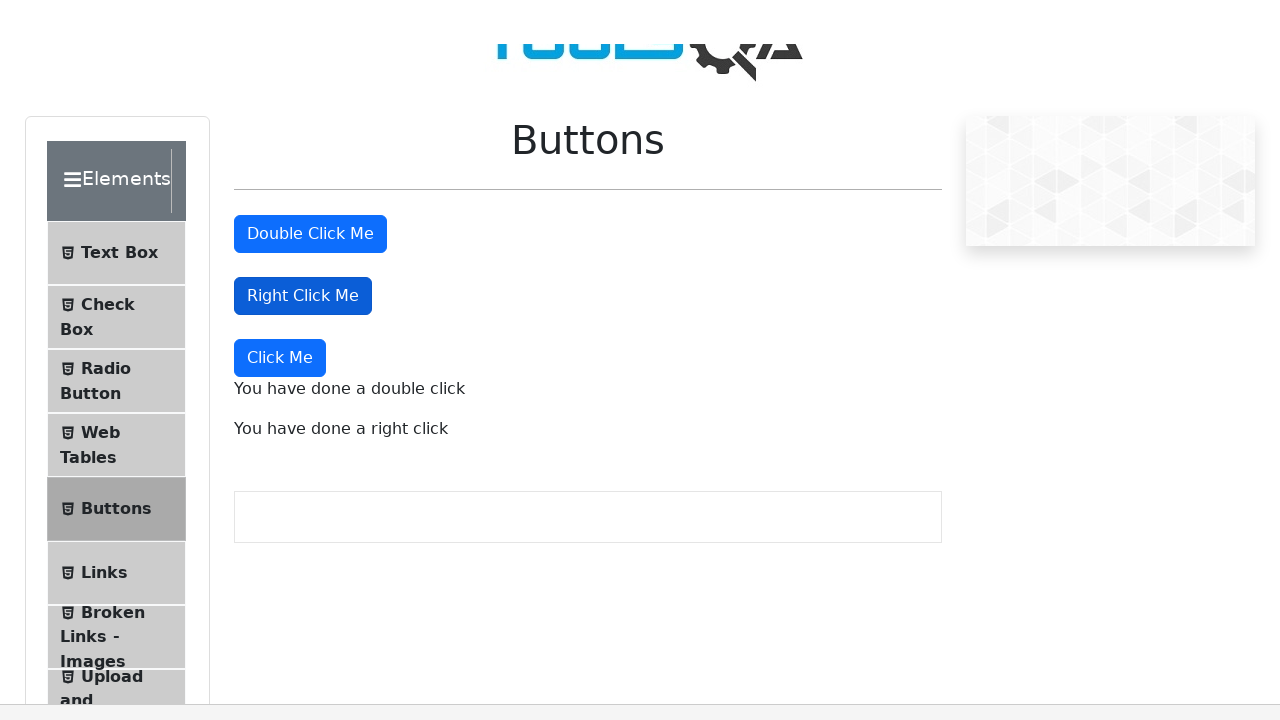

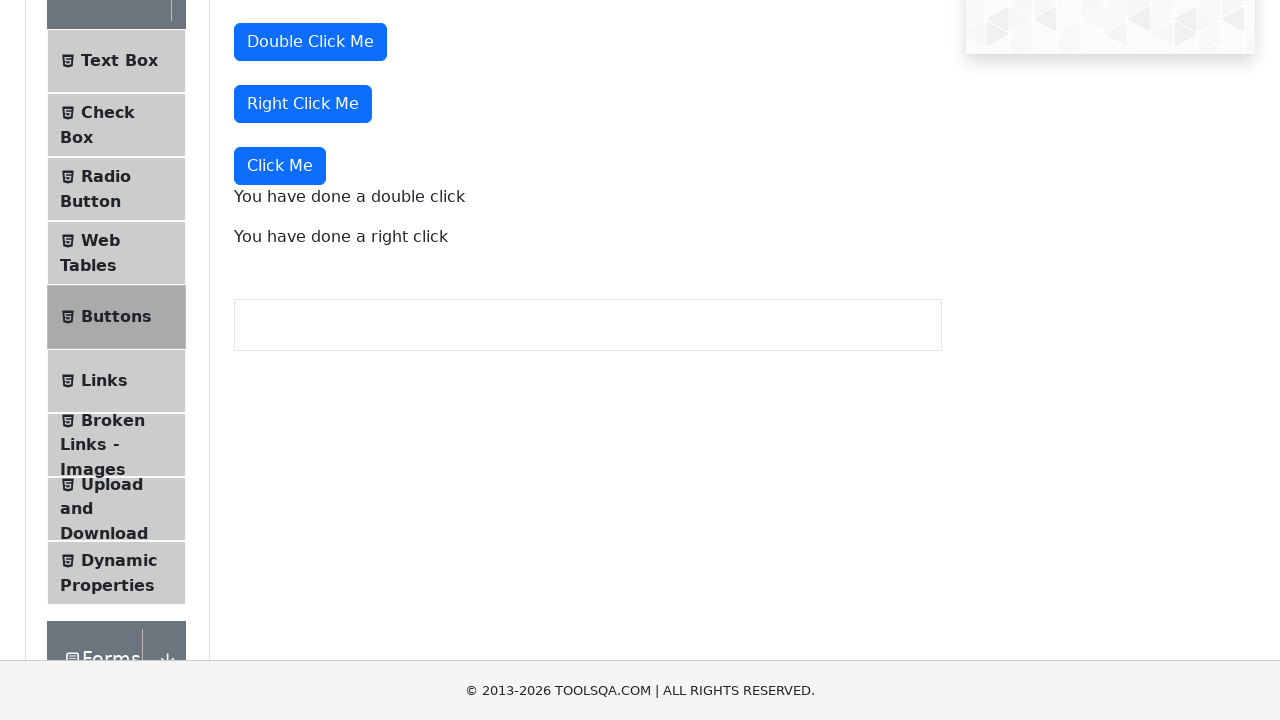